Tests opening a new browser window, navigating to a different page in that window, and verifies that two windows are open

Starting URL: https://the-internet.herokuapp.com

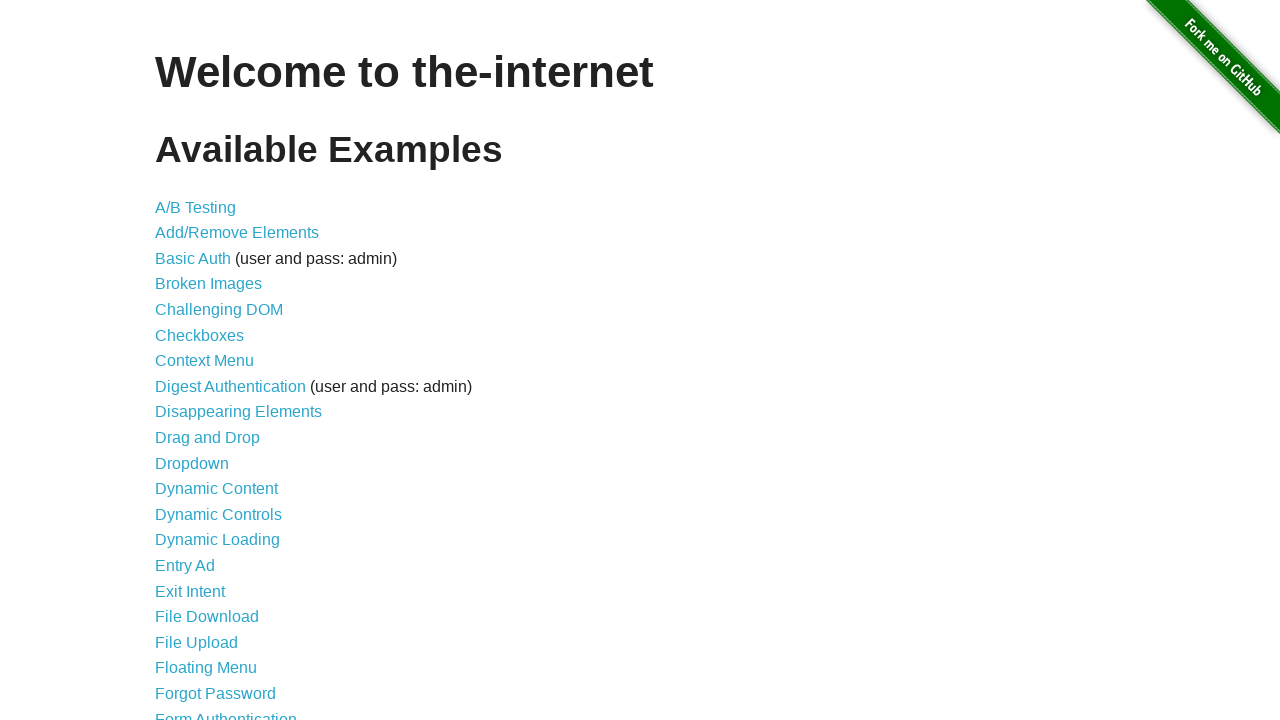

Opened a new browser window
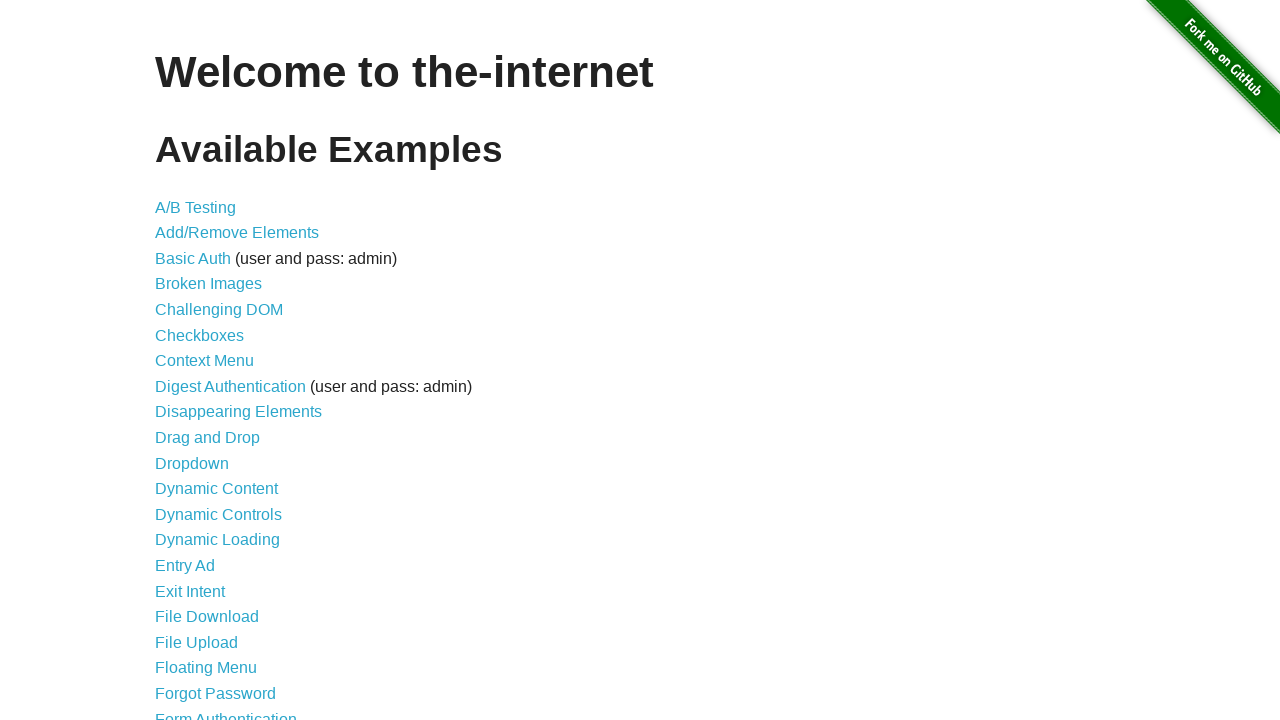

Navigated new window to typos page
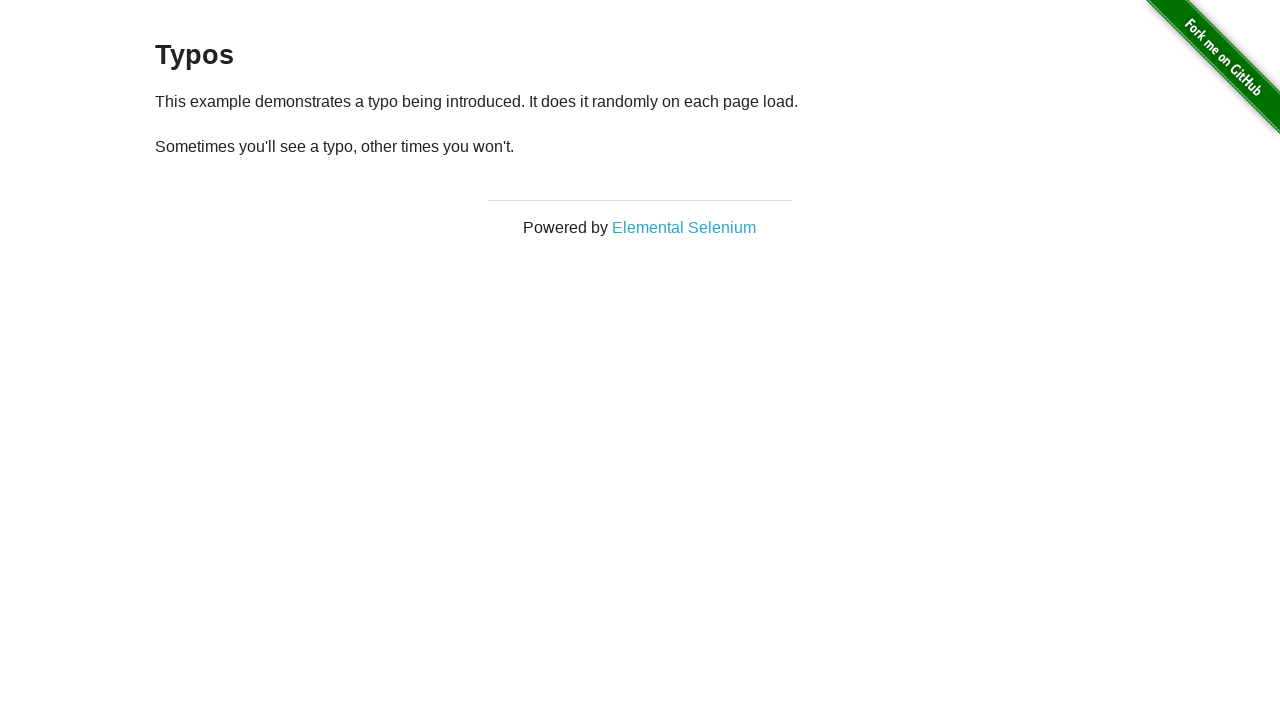

Counted open windows in context
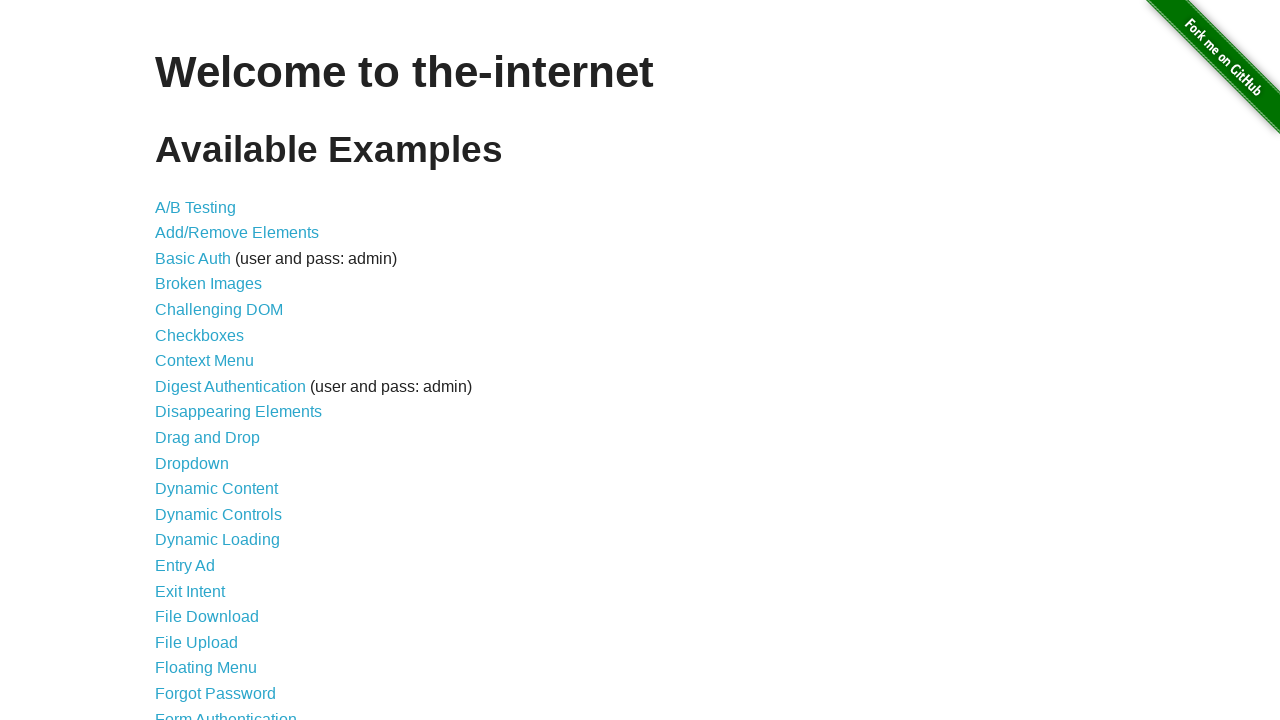

Test passed: Verified 2 windows are open
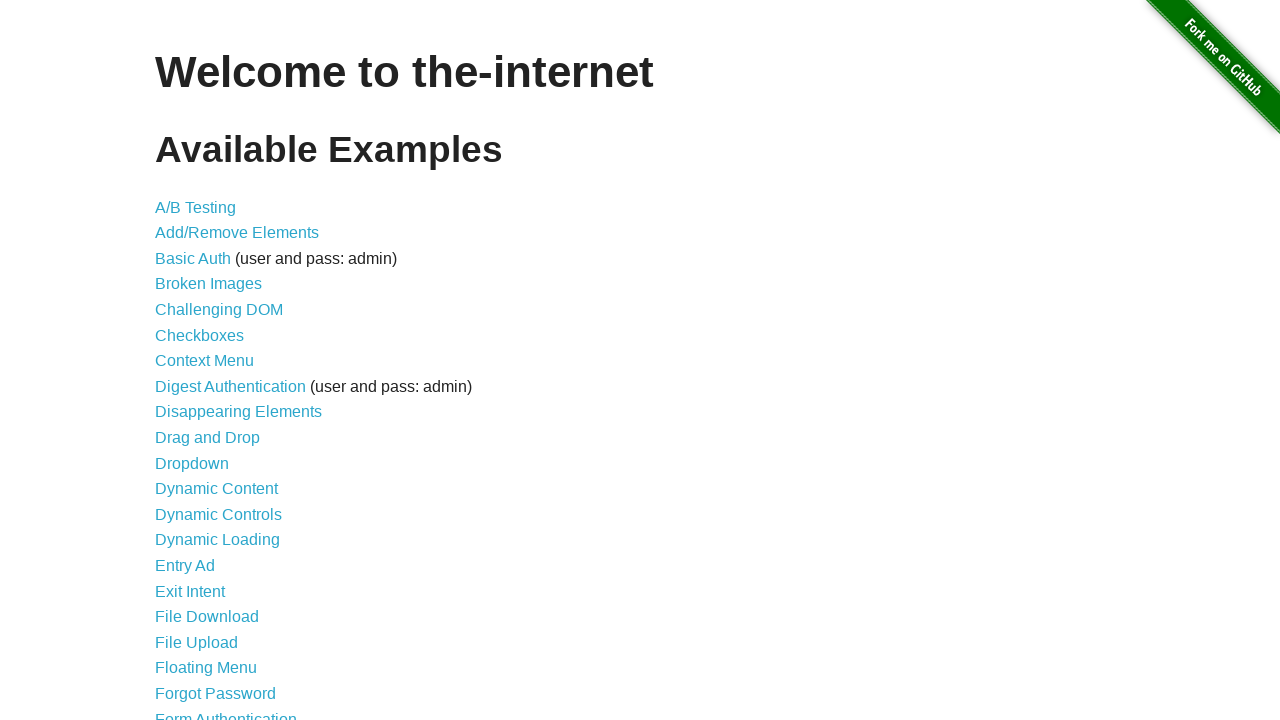

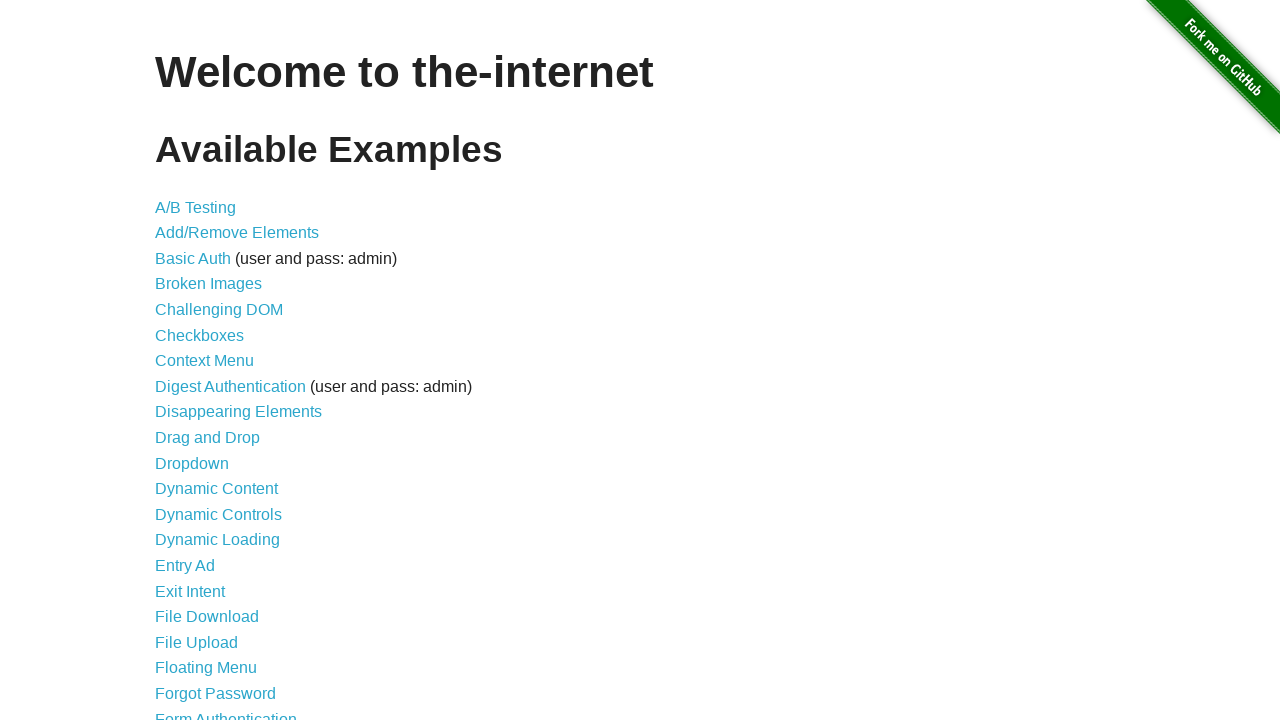